Tests alert handling functionality by clicking a button that triggers an alert and accepting it

Starting URL: https://formy-project.herokuapp.com/switch-window

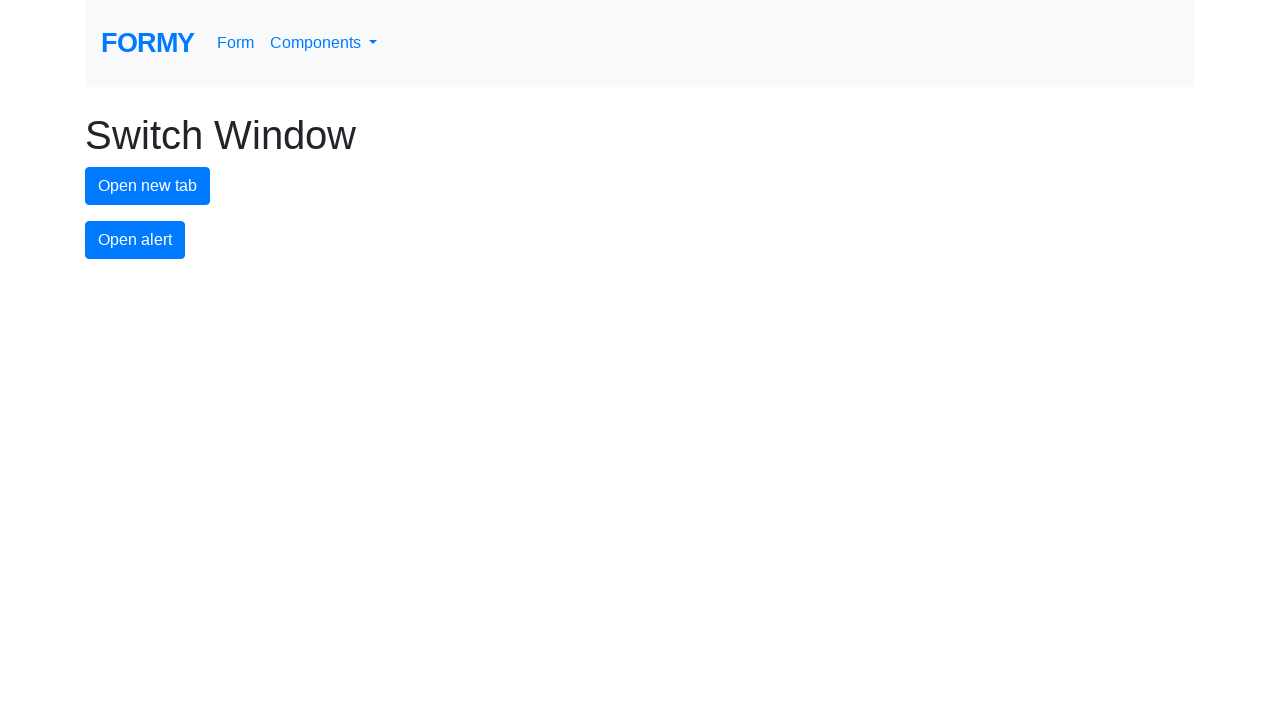

Clicked alert button to trigger alert dialog at (135, 240) on #alert-button
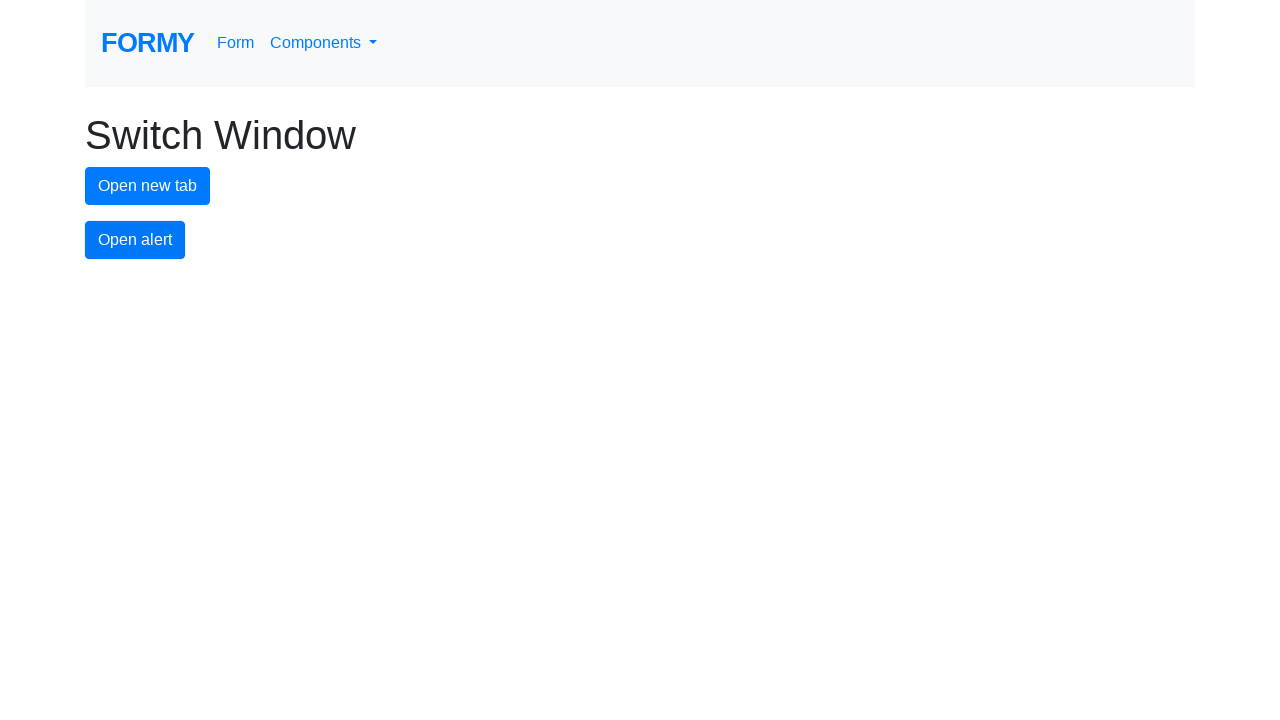

Set up dialog handler to accept alert
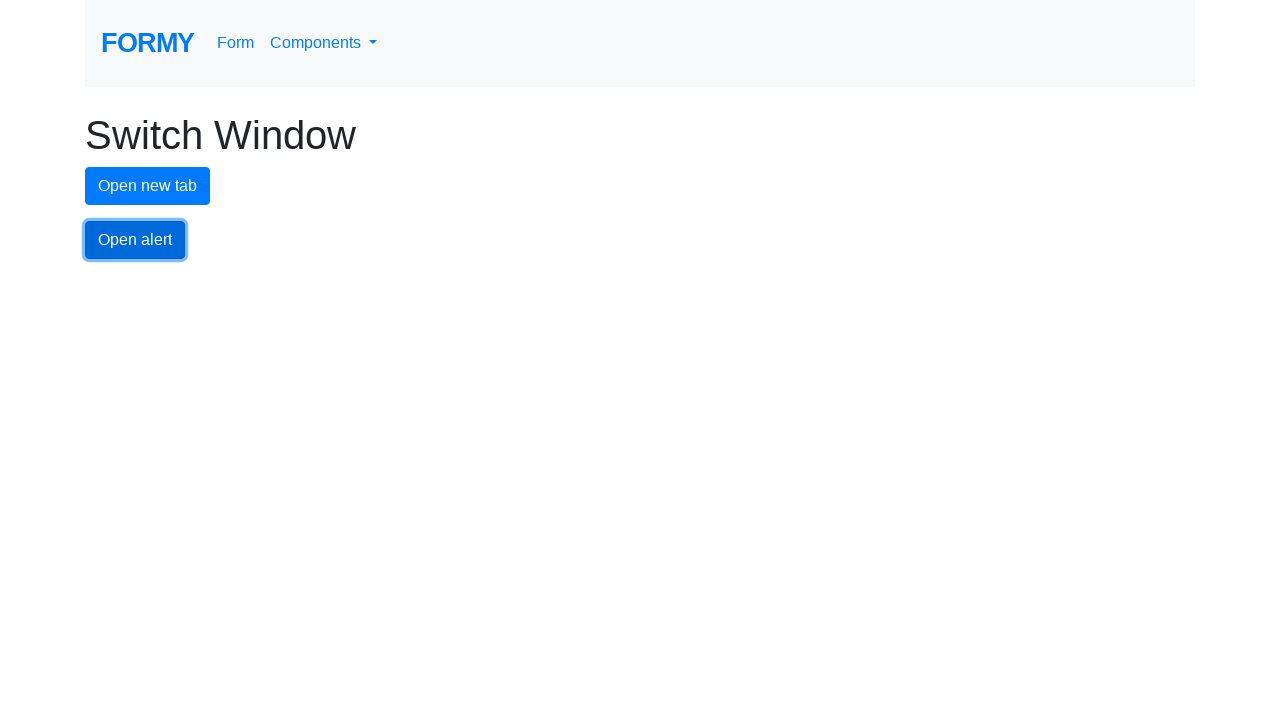

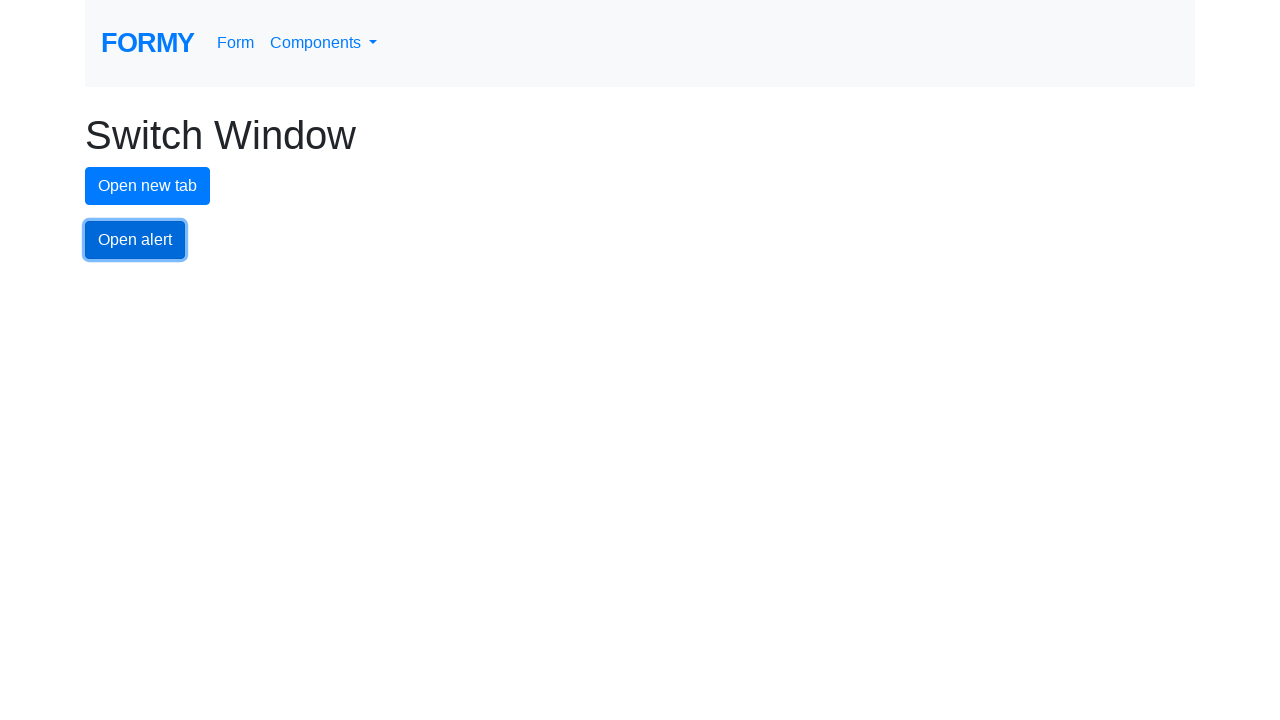